Navigates to Nespresso's capsule ordering page and verifies that product names are displayed on the page

Starting URL: https://www.nespresso.com/fr/en/order/capsules/original

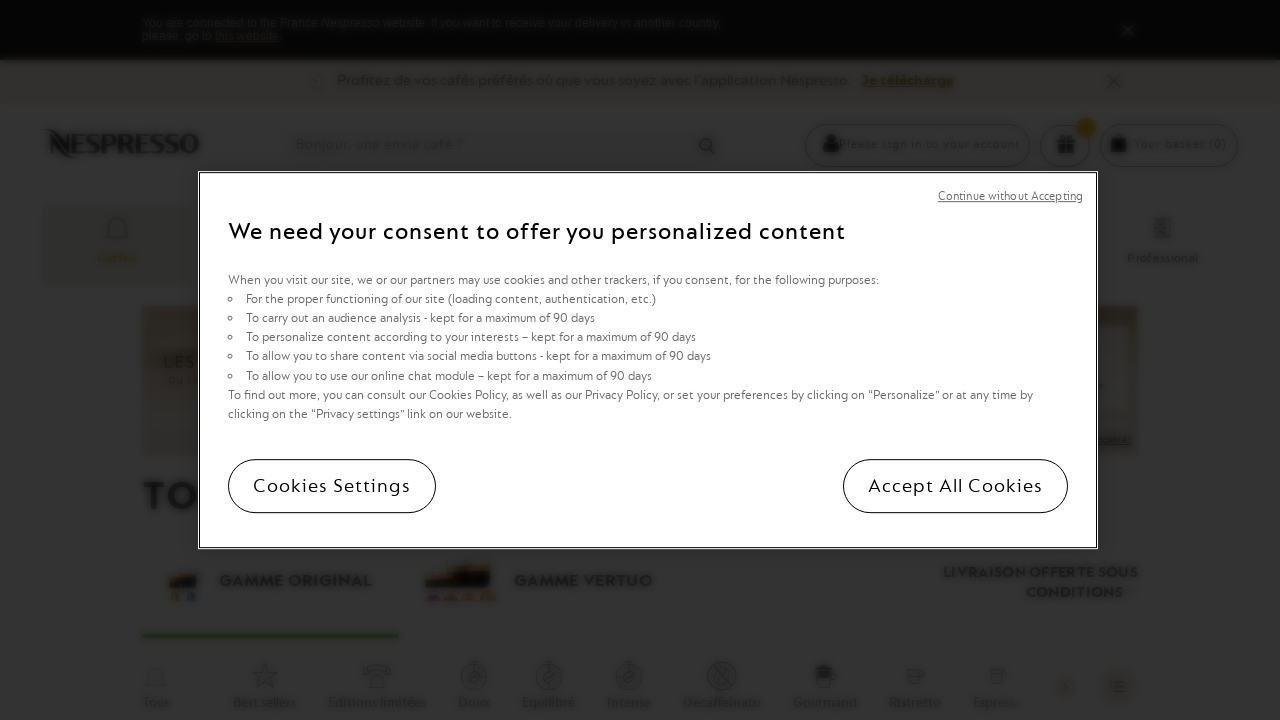

Navigated to Nespresso capsule ordering page
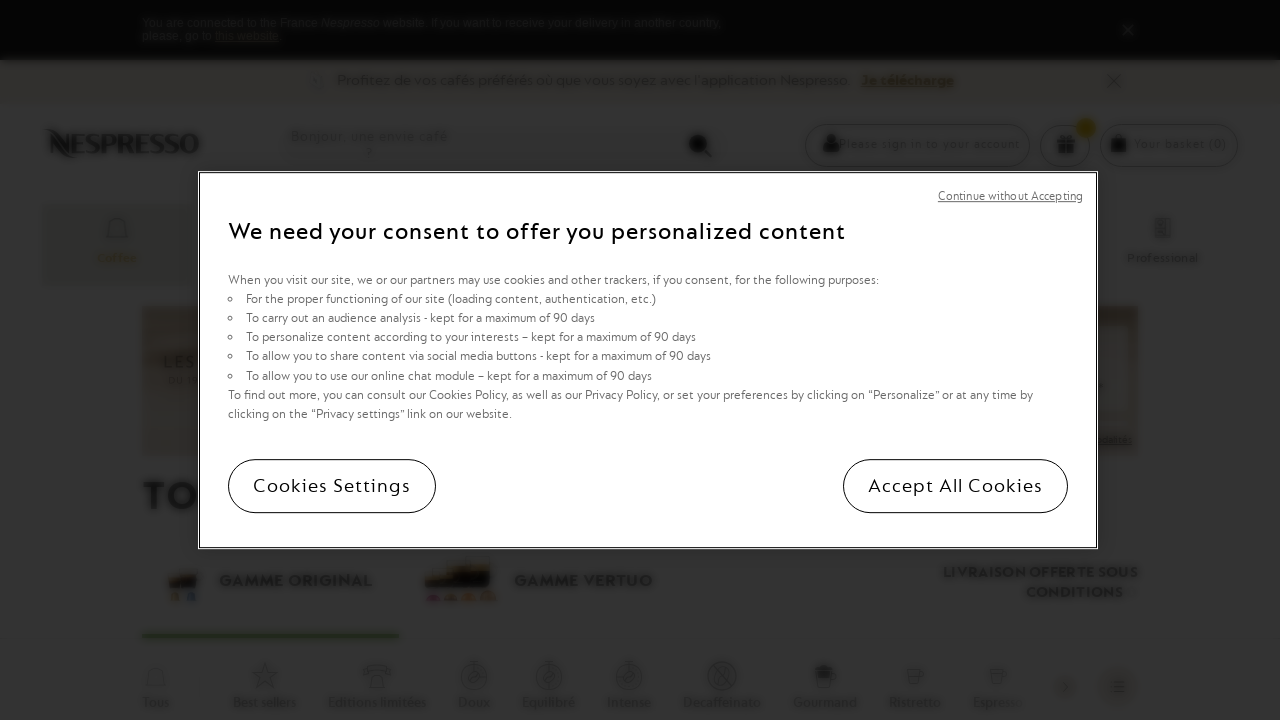

Product articles loaded on page
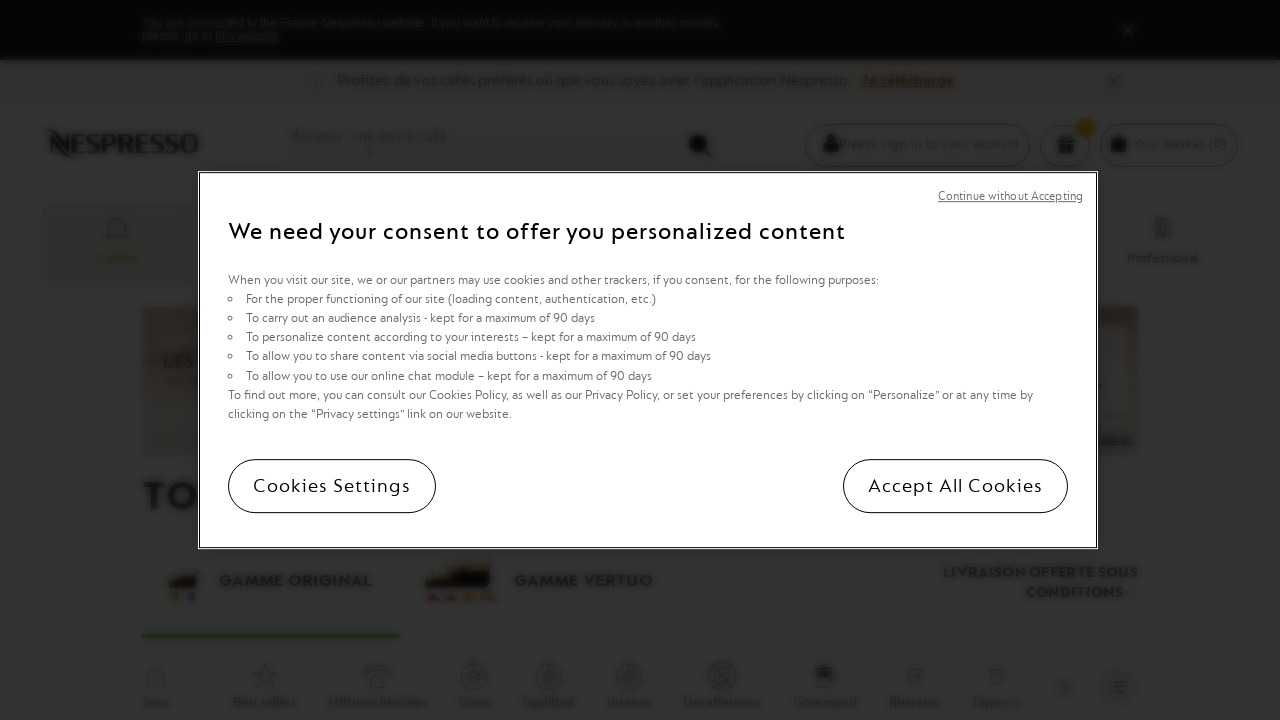

Located product name elements
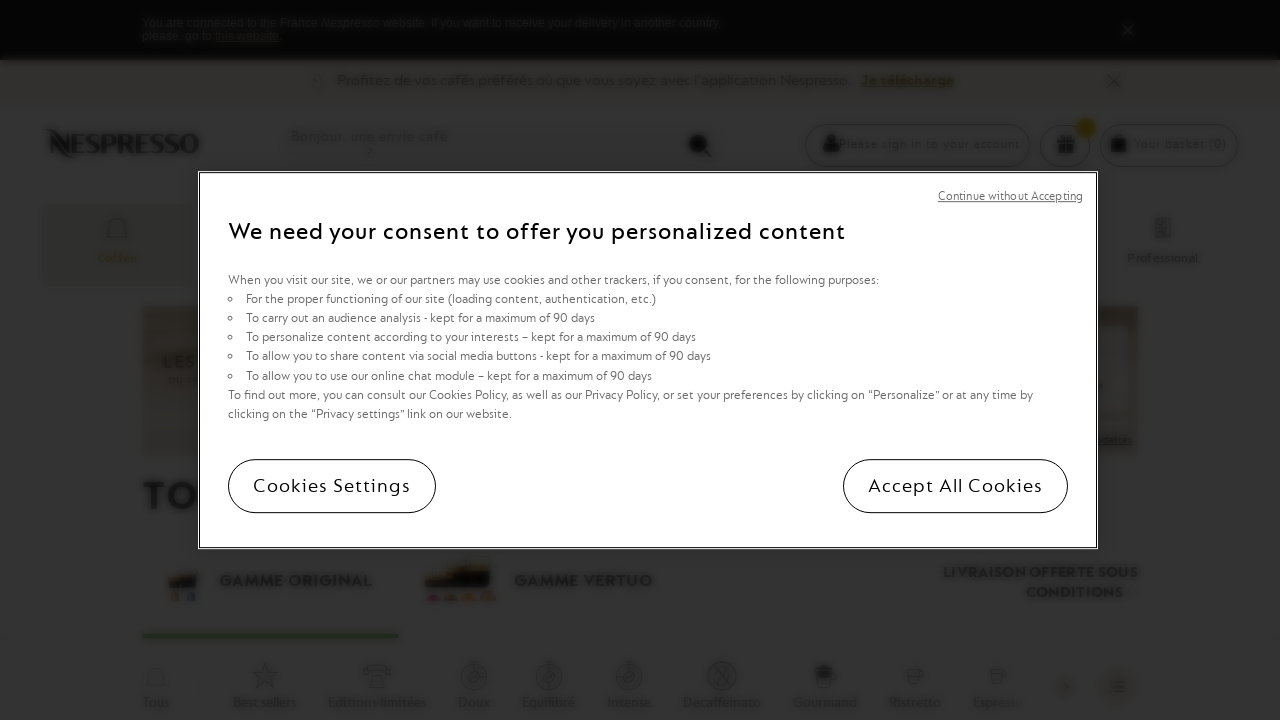

First product name is visible
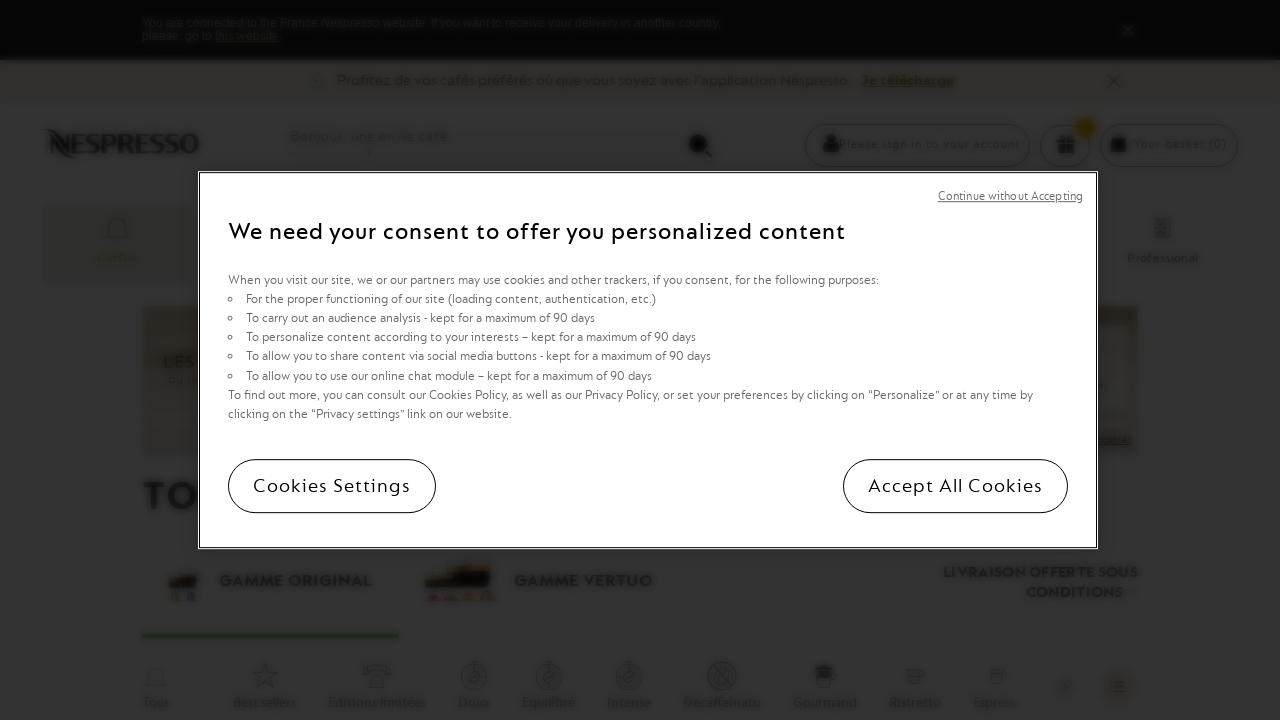

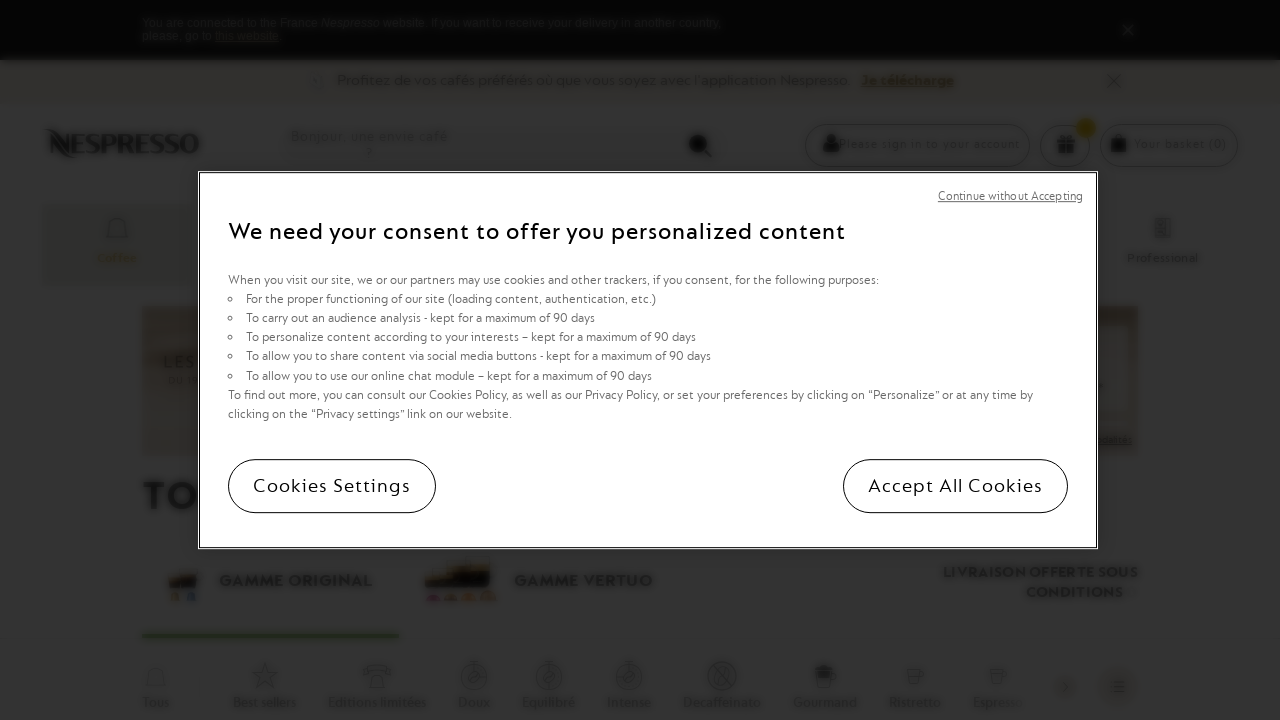